Tests infinite scroll functionality on a quotes page by scrolling down until no more content loads, verifying that quotes are dynamically loaded as the user scrolls.

Starting URL: https://quotes.toscrape.com/scroll

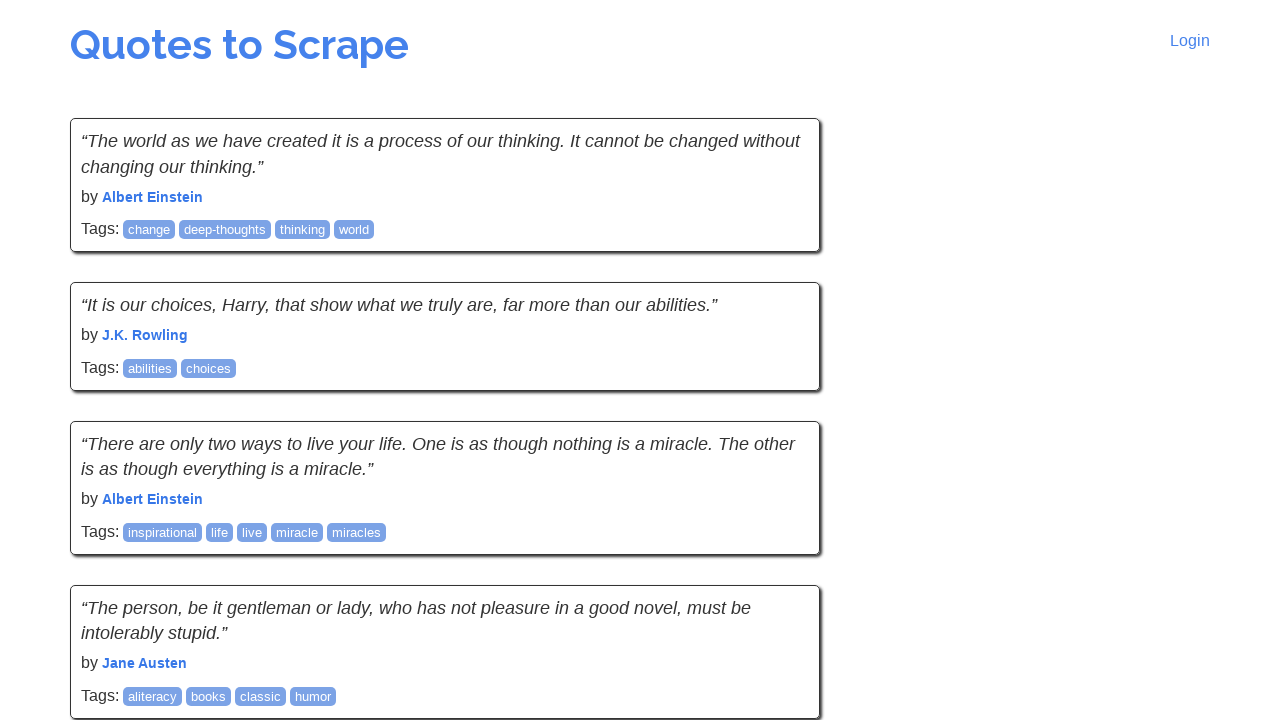

Initial quotes loaded on the page
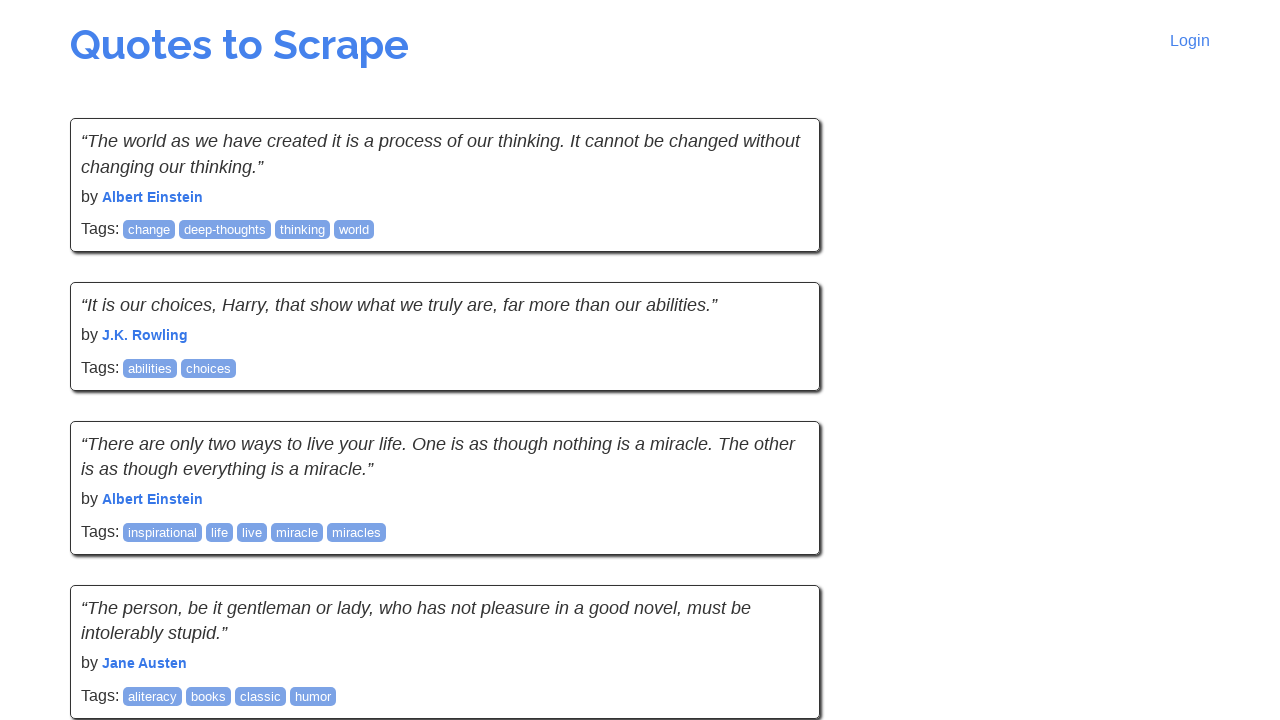

Retrieved initial scroll height of the page
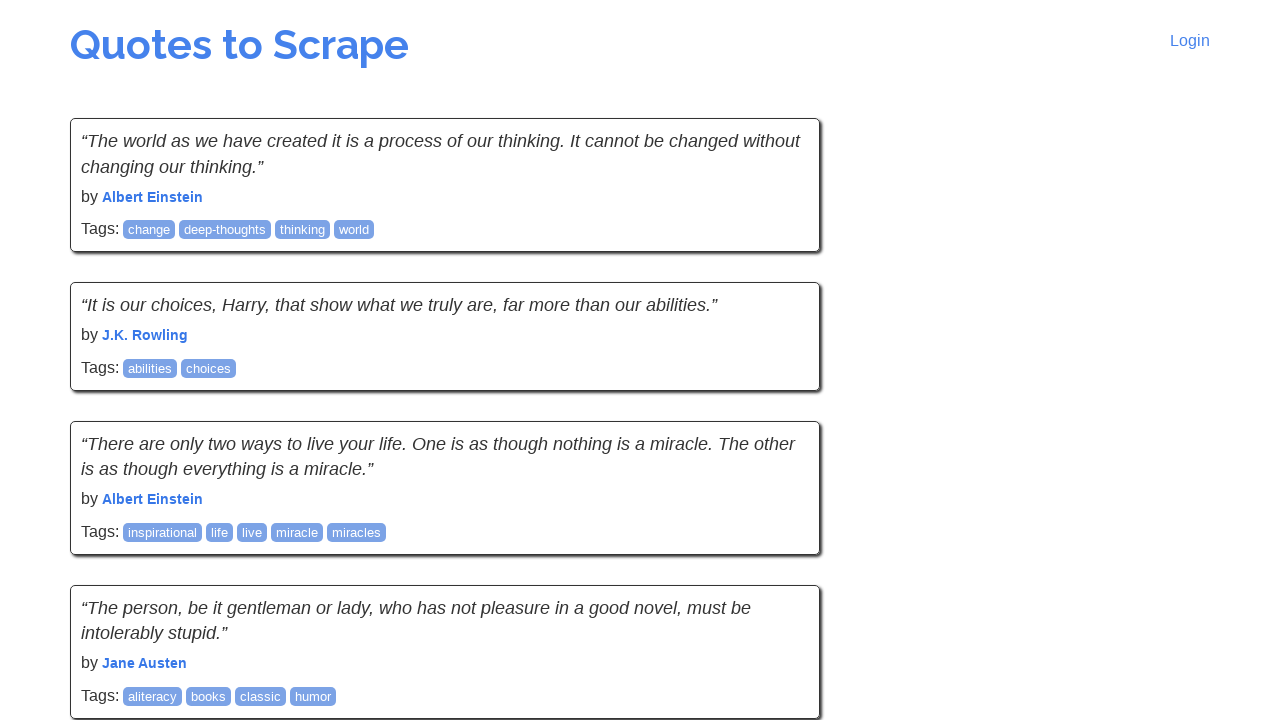

Scrolled to bottom of page (iteration 1)
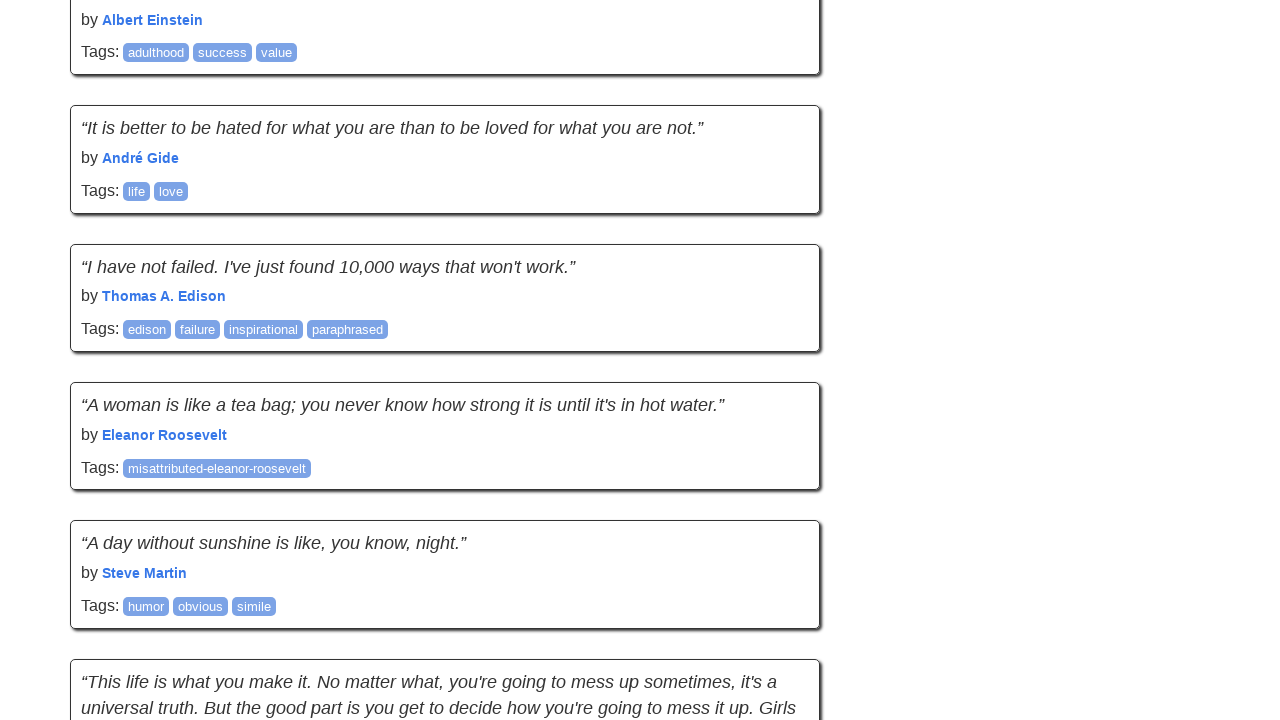

Waited 2 seconds for new content to load
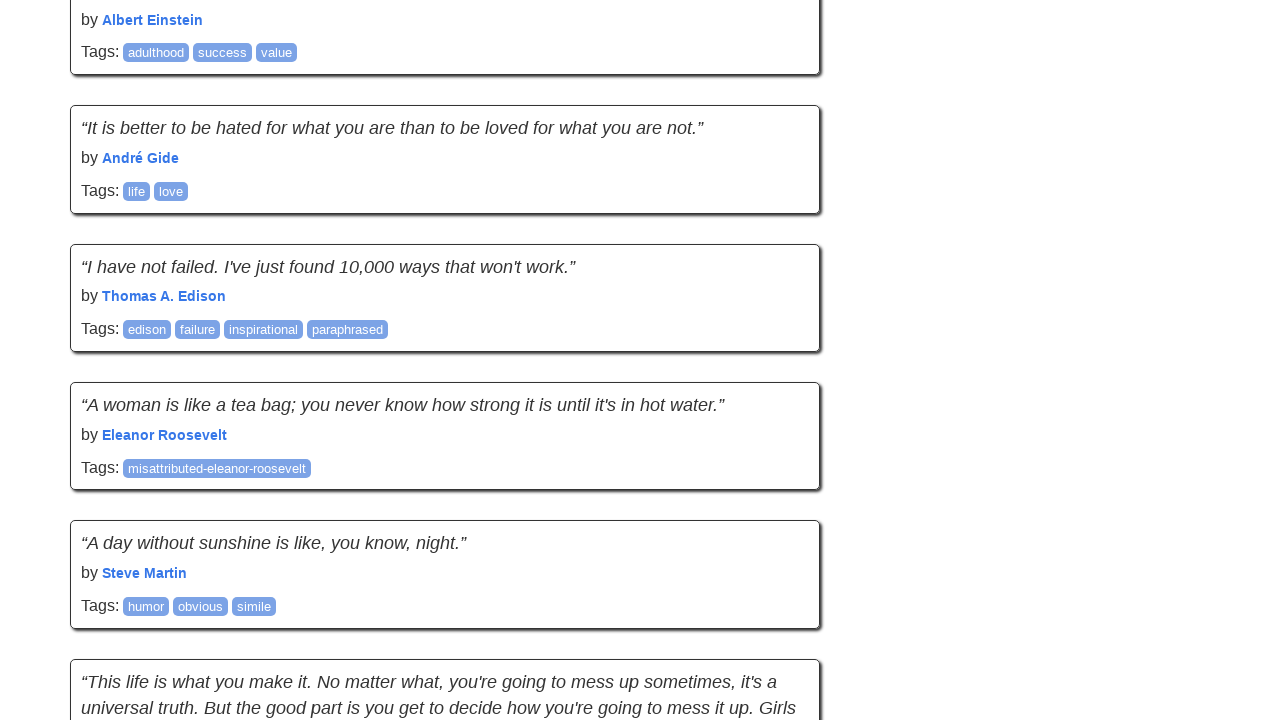

Retrieved updated scroll height of the page
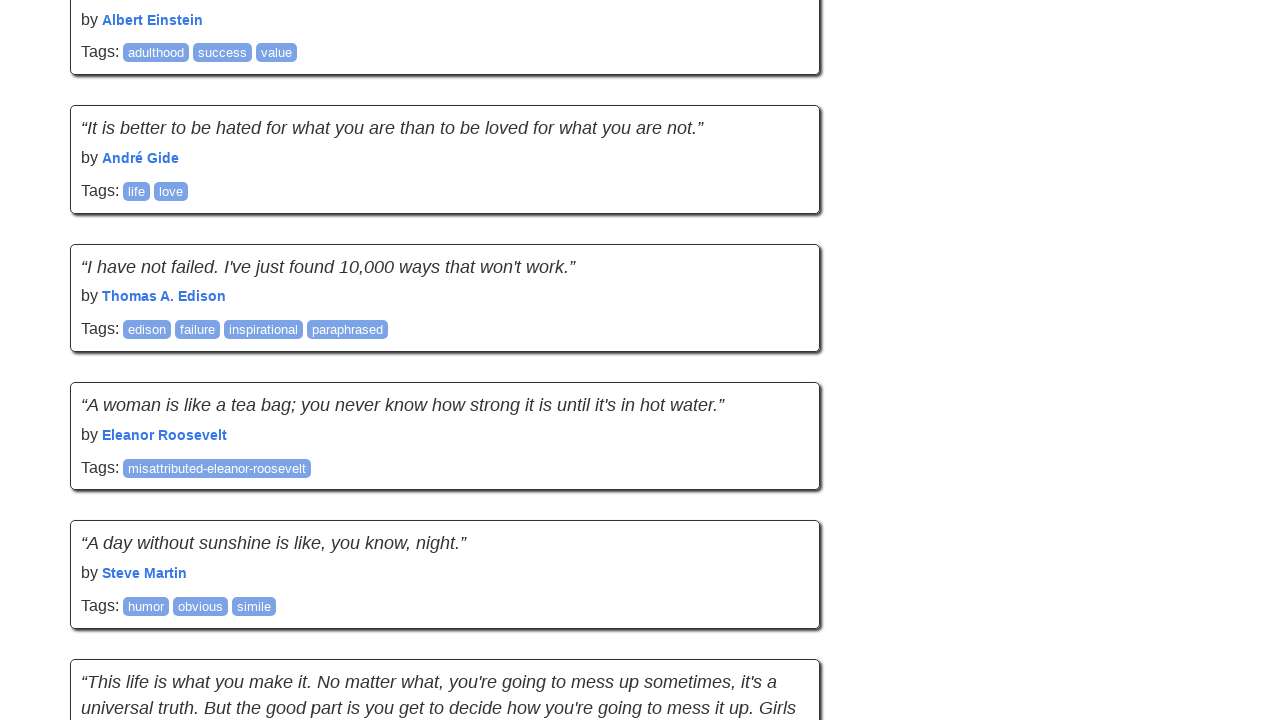

Scrolled to bottom of page (iteration 2)
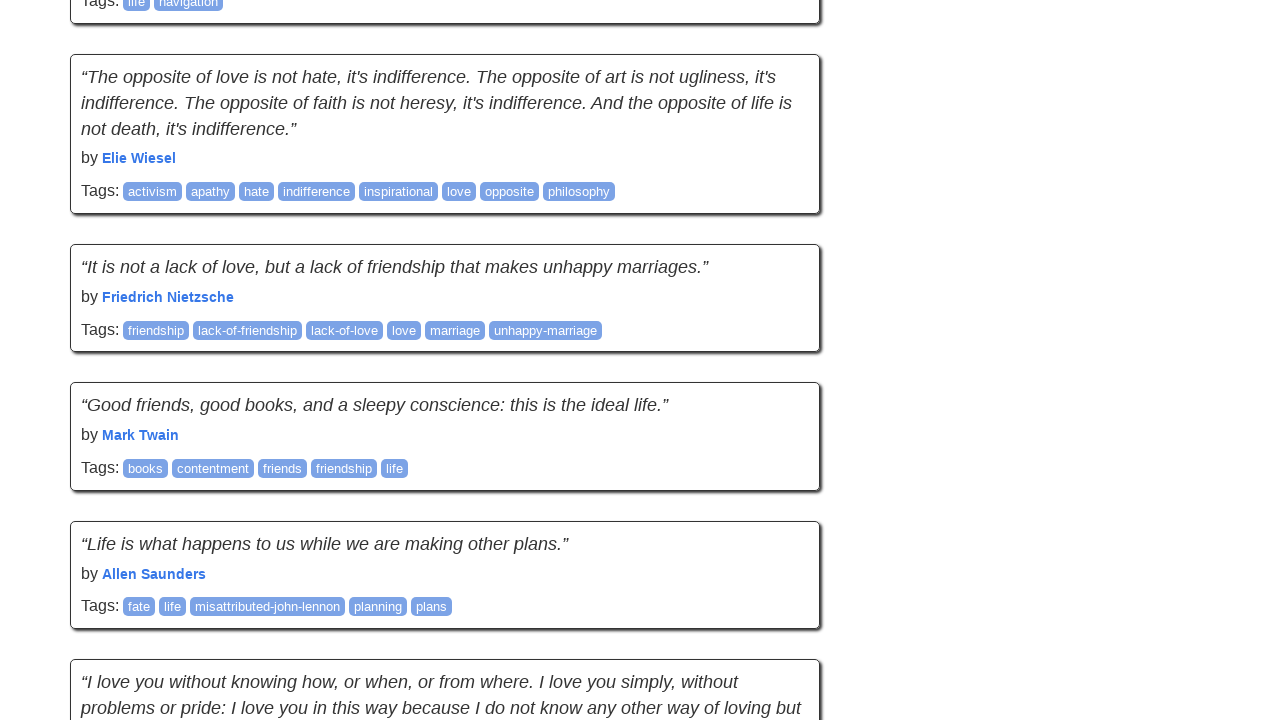

Waited 2 seconds for new content to load
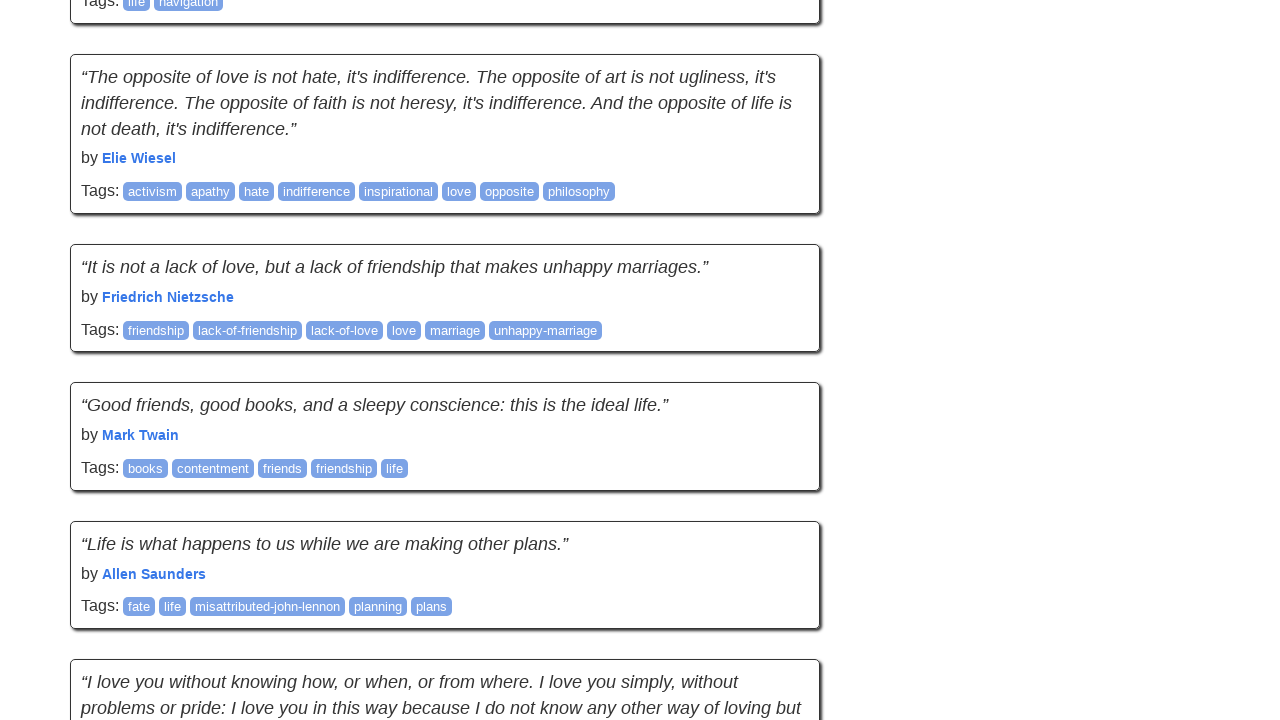

Retrieved updated scroll height of the page
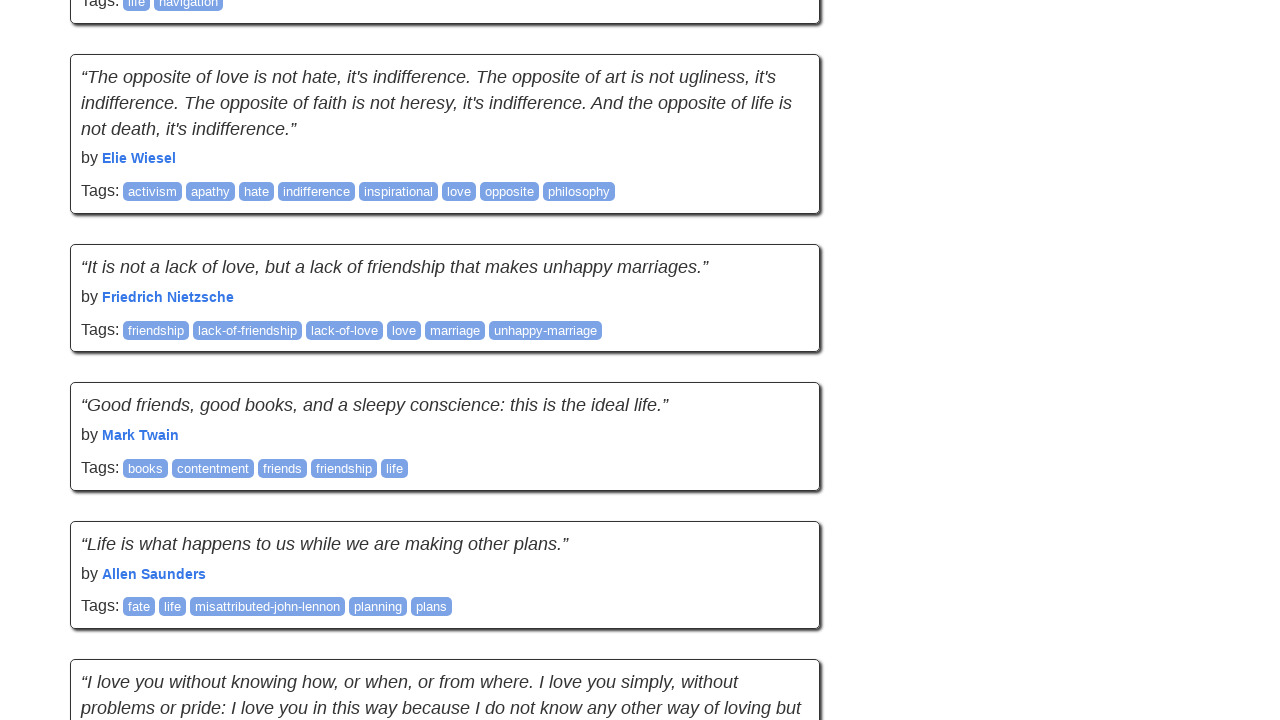

Scrolled to bottom of page (iteration 3)
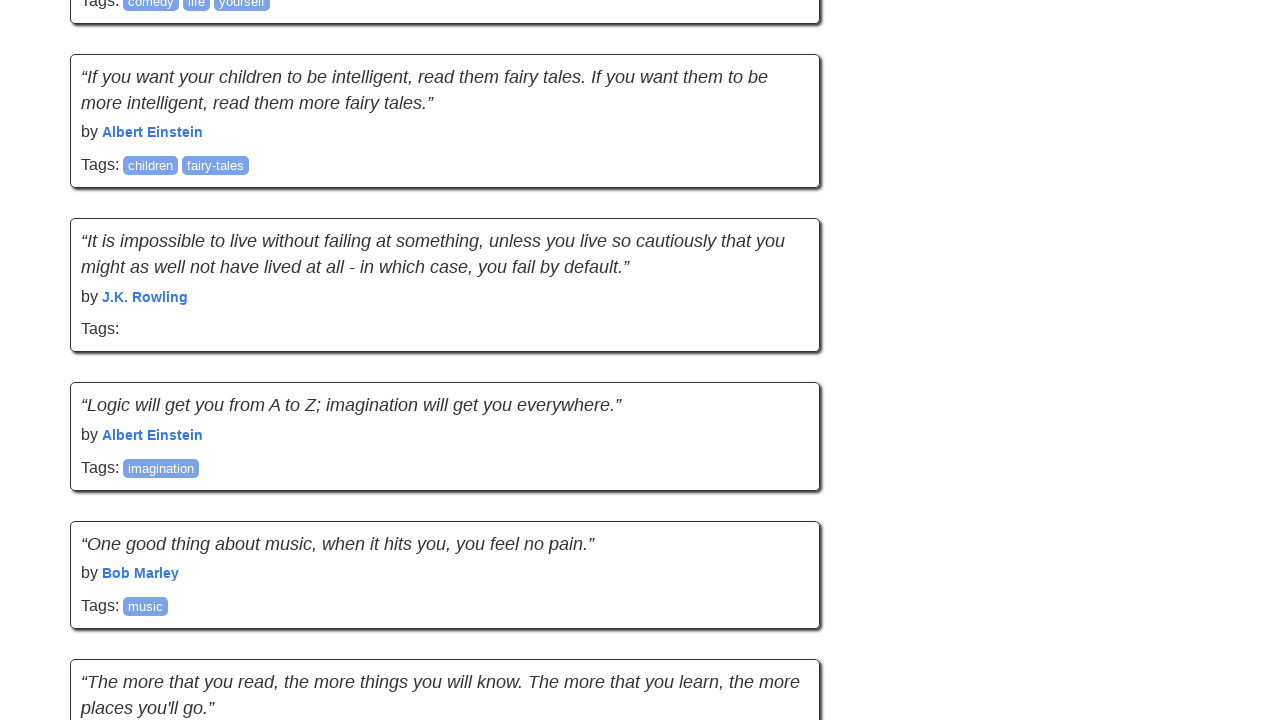

Waited 2 seconds for new content to load
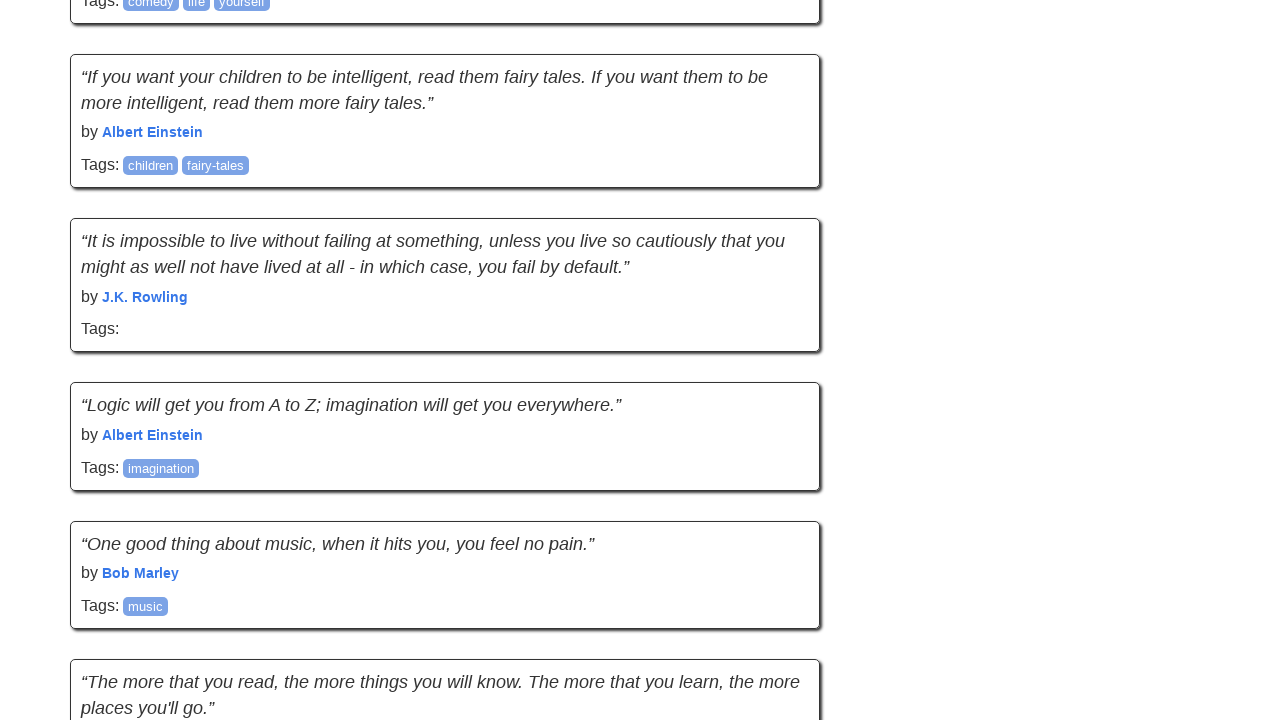

Retrieved updated scroll height of the page
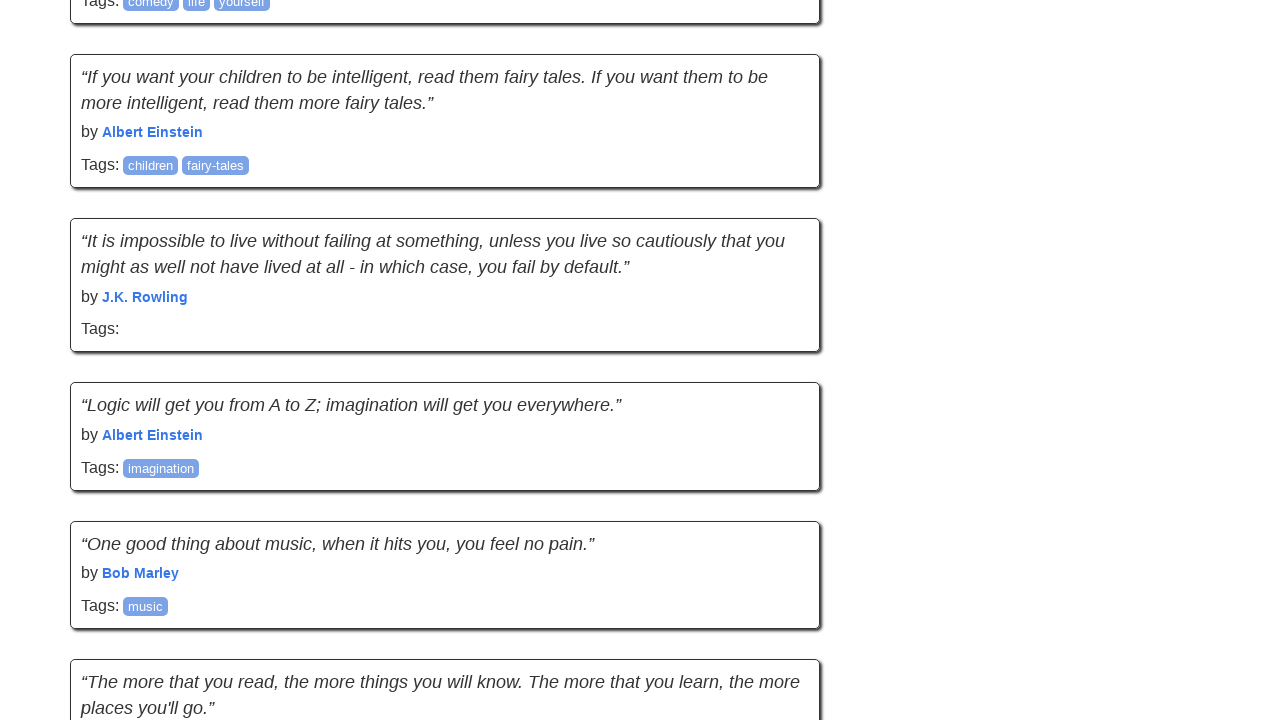

Scrolled to bottom of page (iteration 4)
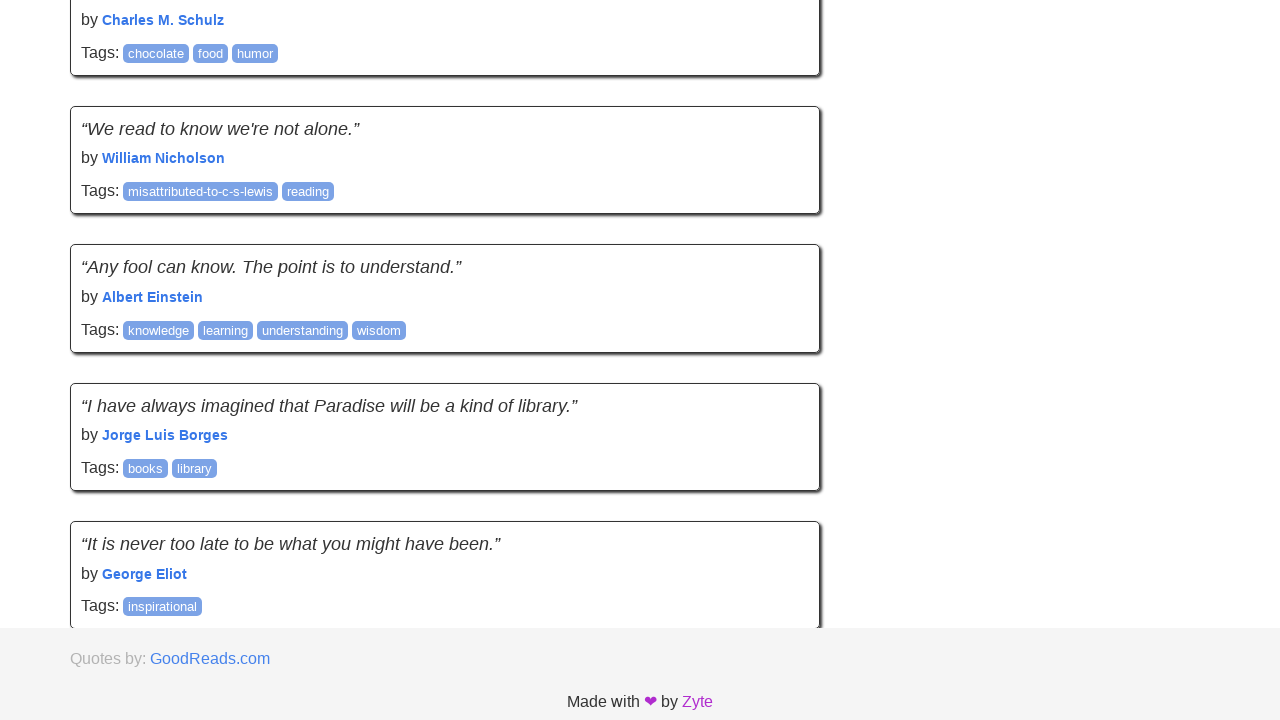

Waited 2 seconds for new content to load
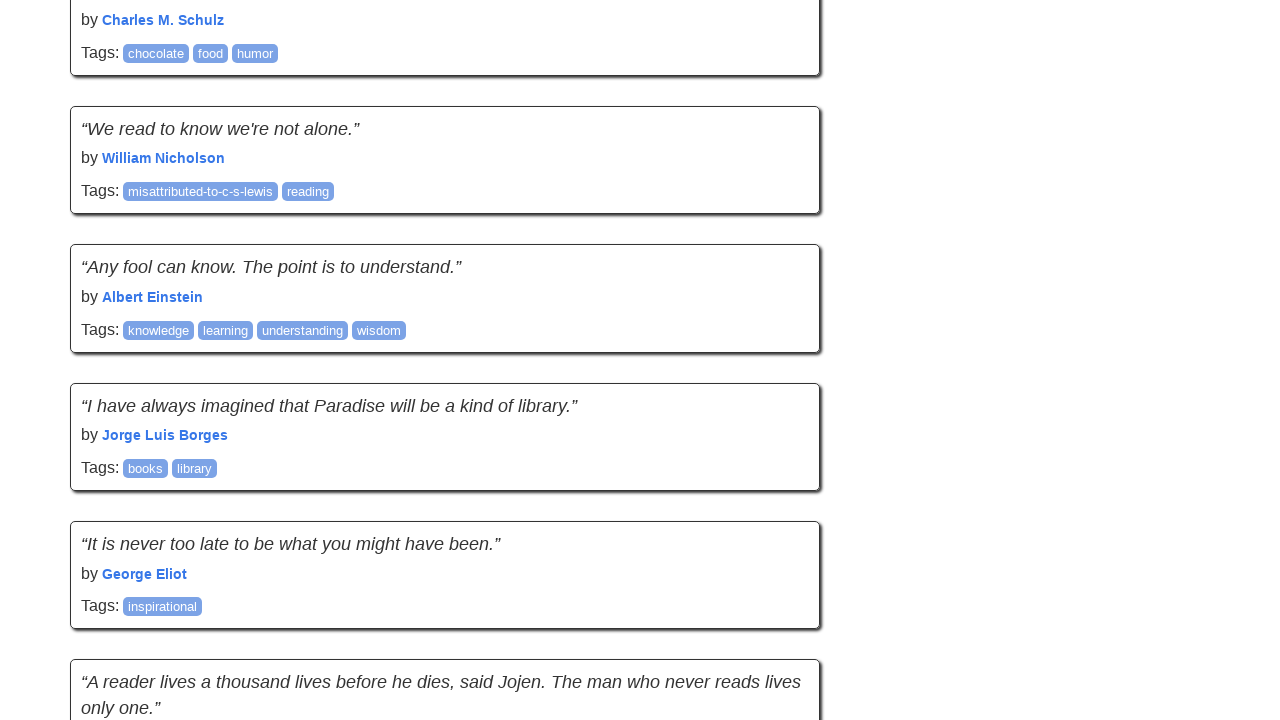

Retrieved updated scroll height of the page
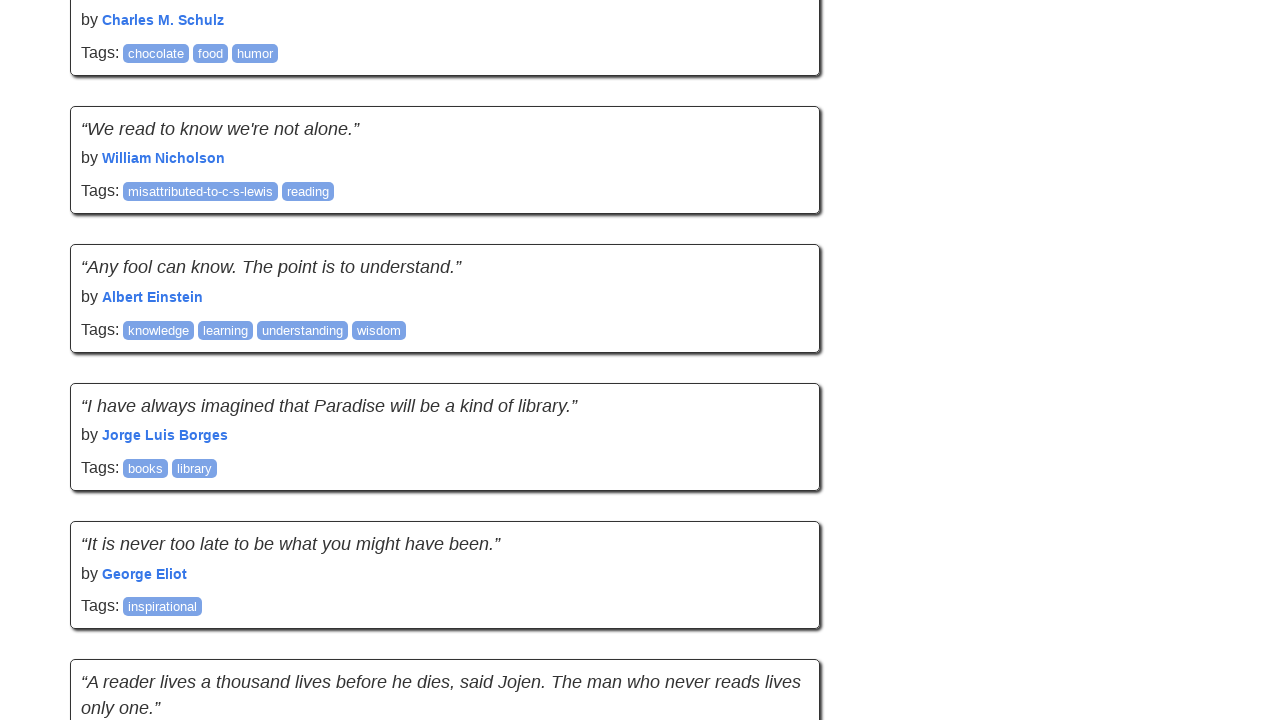

Scrolled to bottom of page (iteration 5)
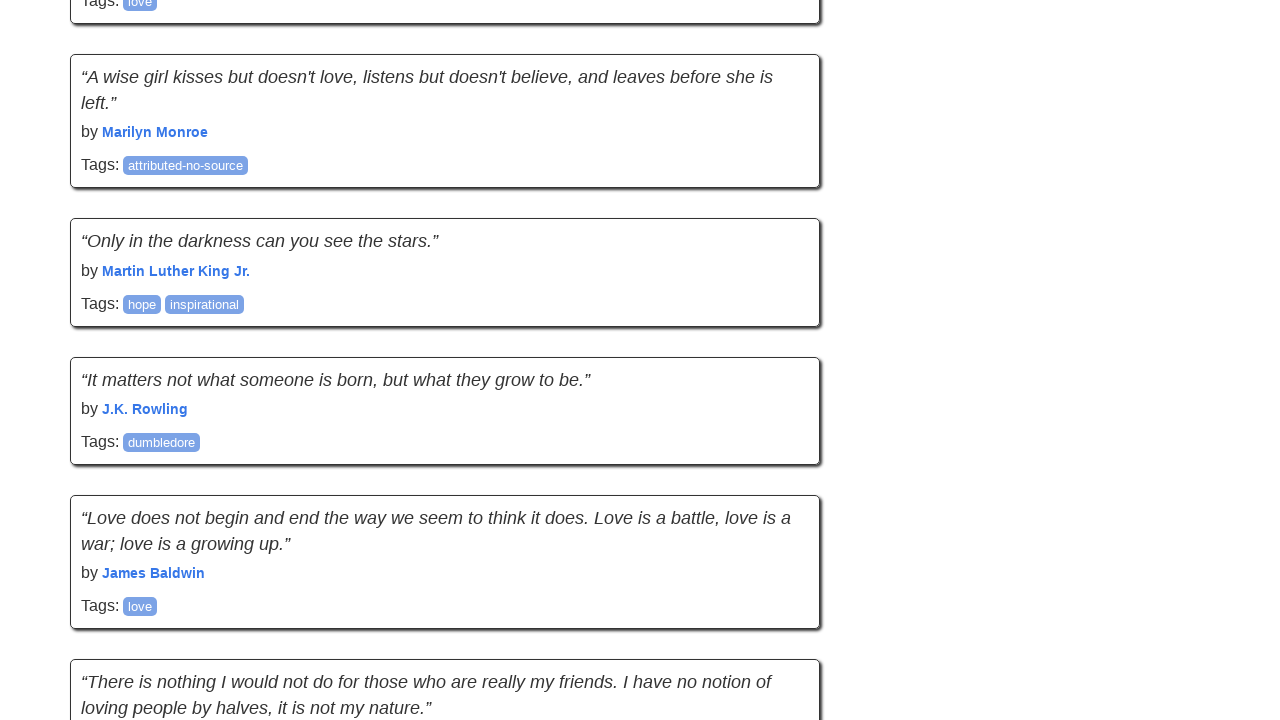

Waited 2 seconds for new content to load
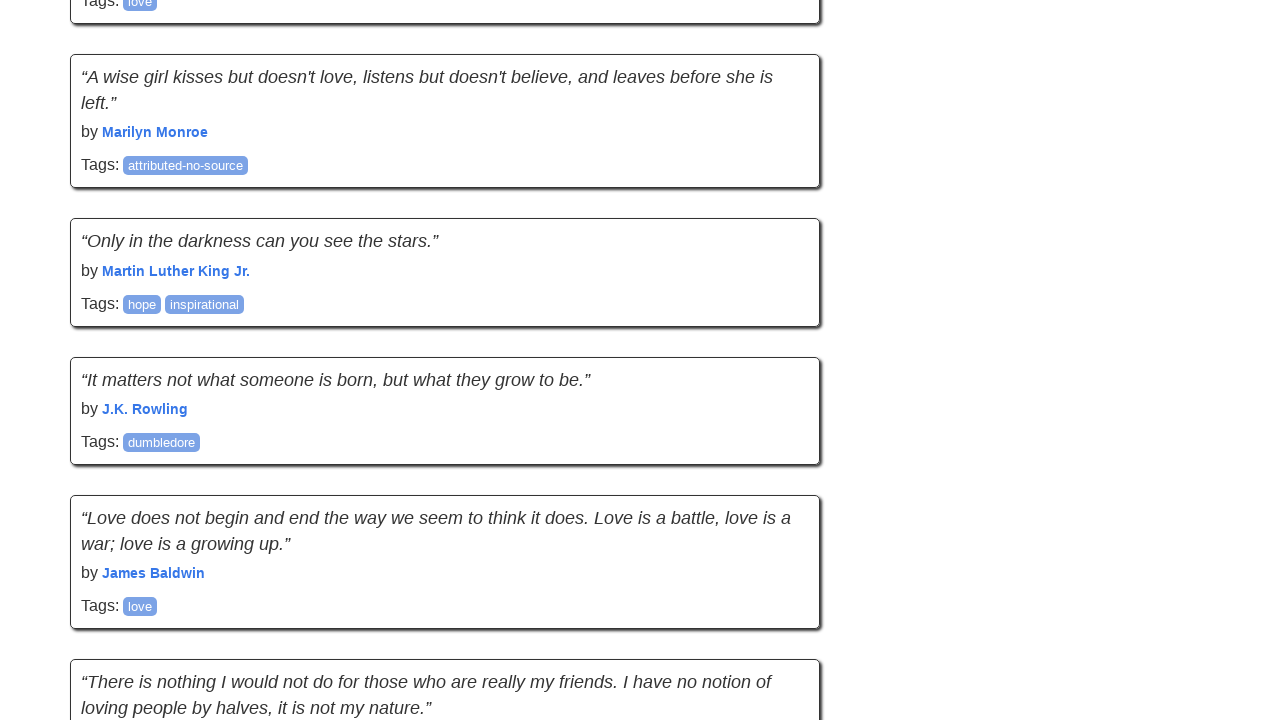

Retrieved updated scroll height of the page
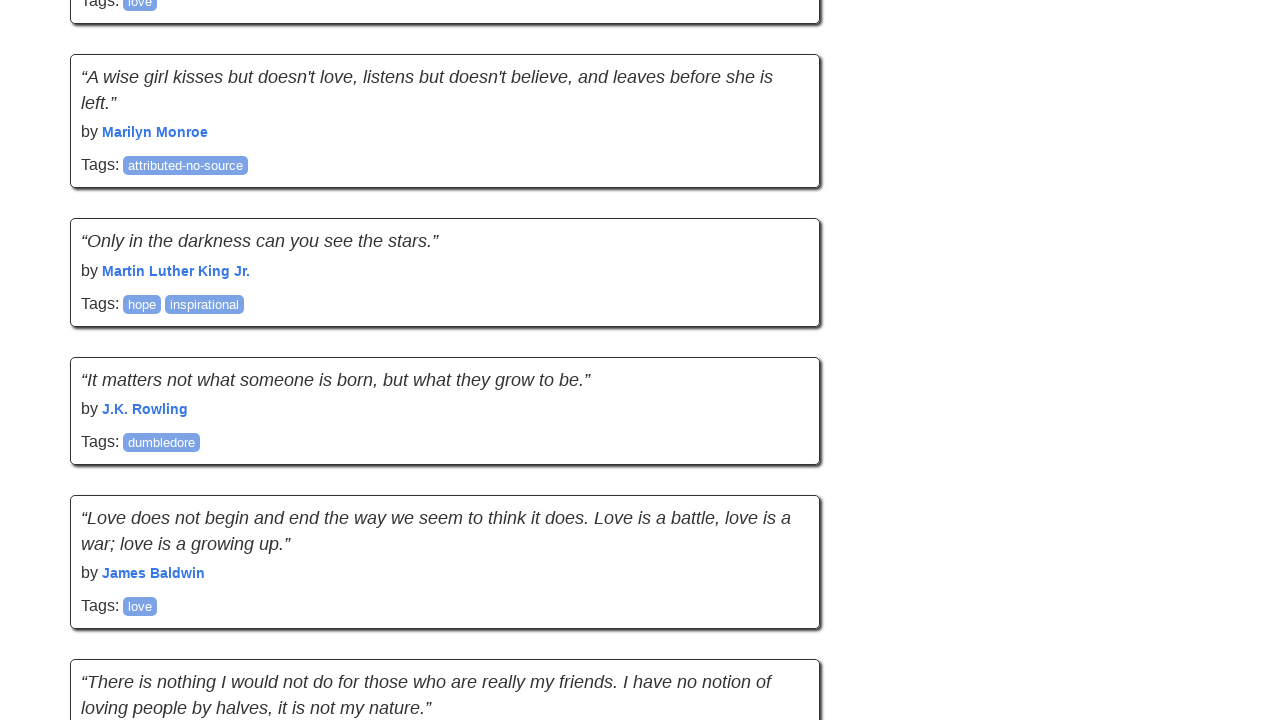

Scrolled to bottom of page (iteration 6)
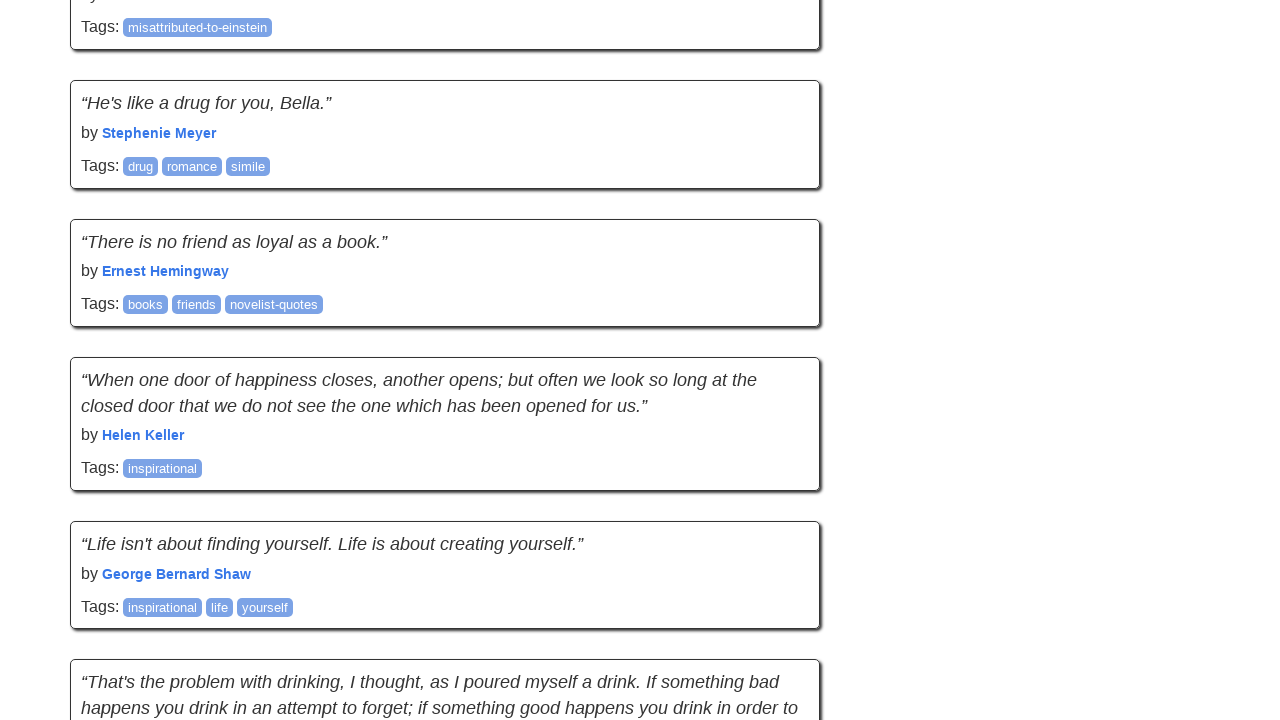

Waited 2 seconds for new content to load
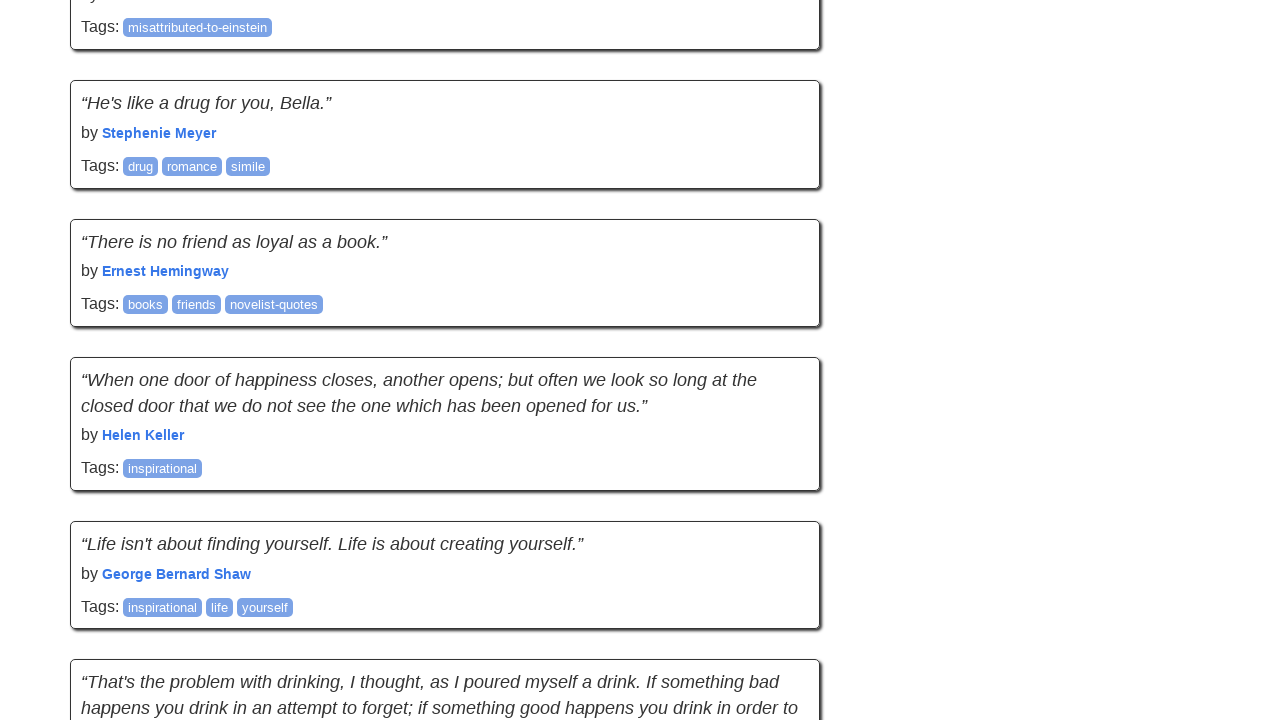

Retrieved updated scroll height of the page
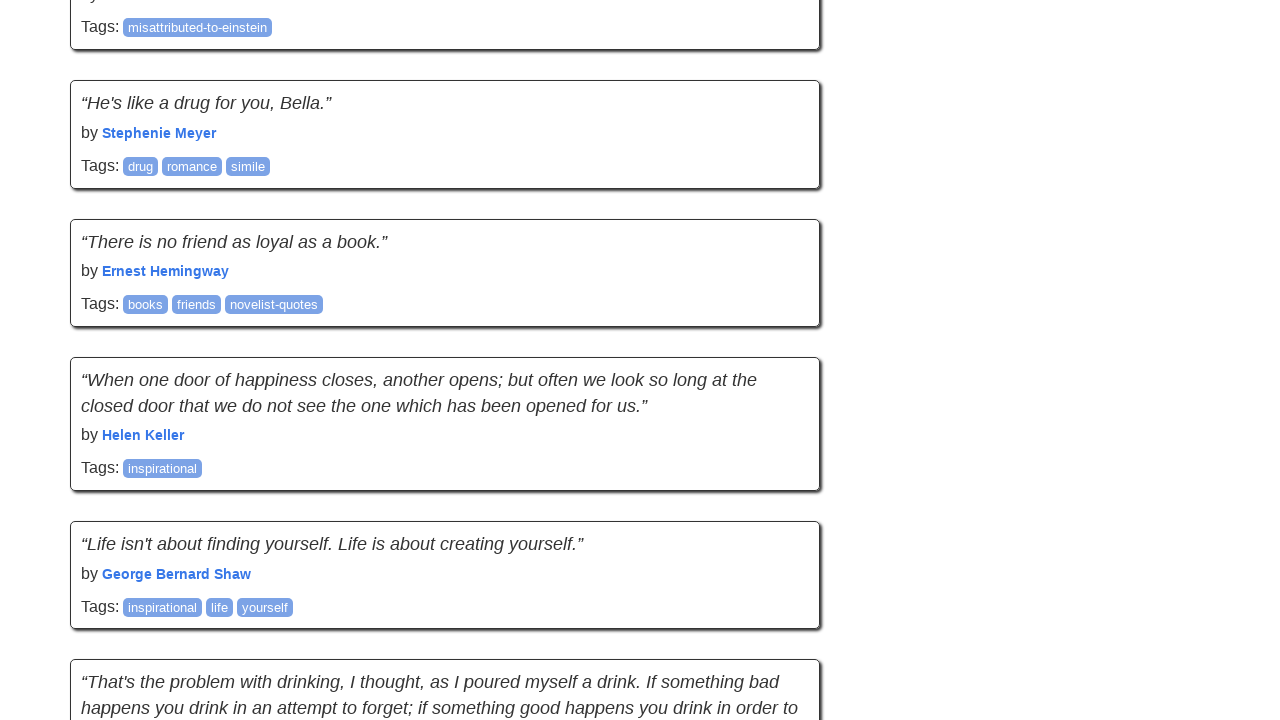

Scrolled to bottom of page (iteration 7)
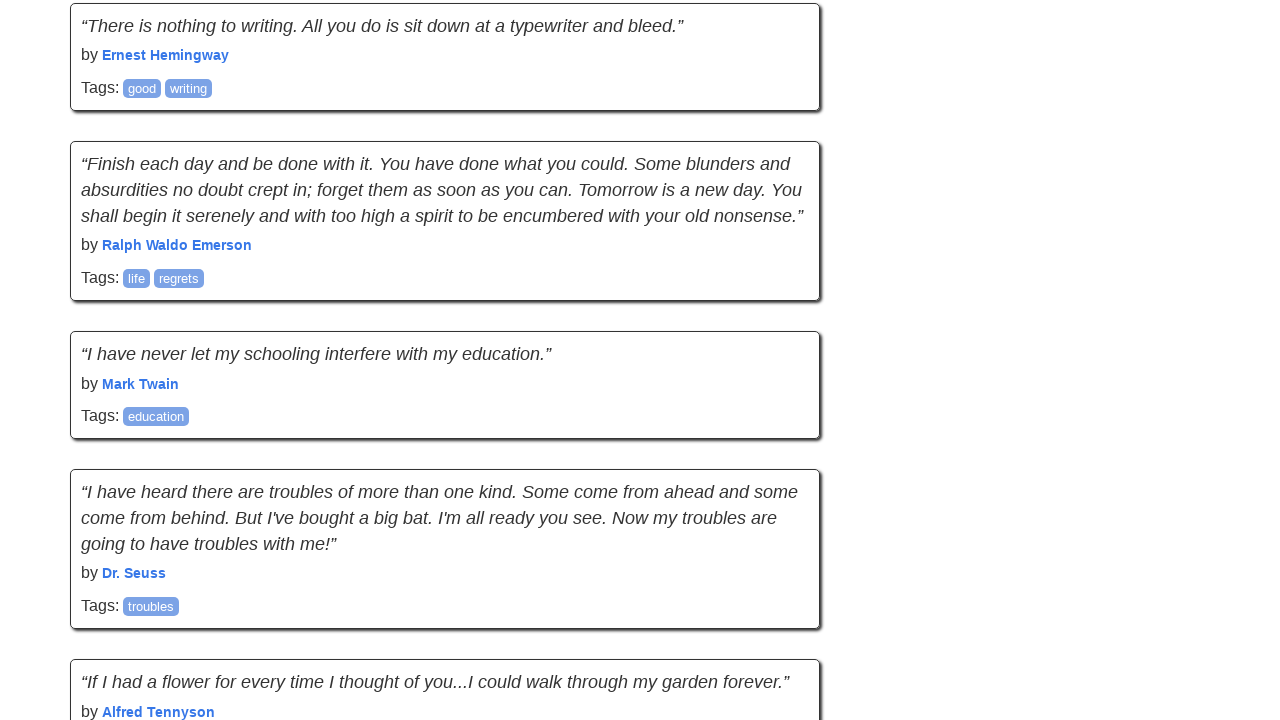

Waited 2 seconds for new content to load
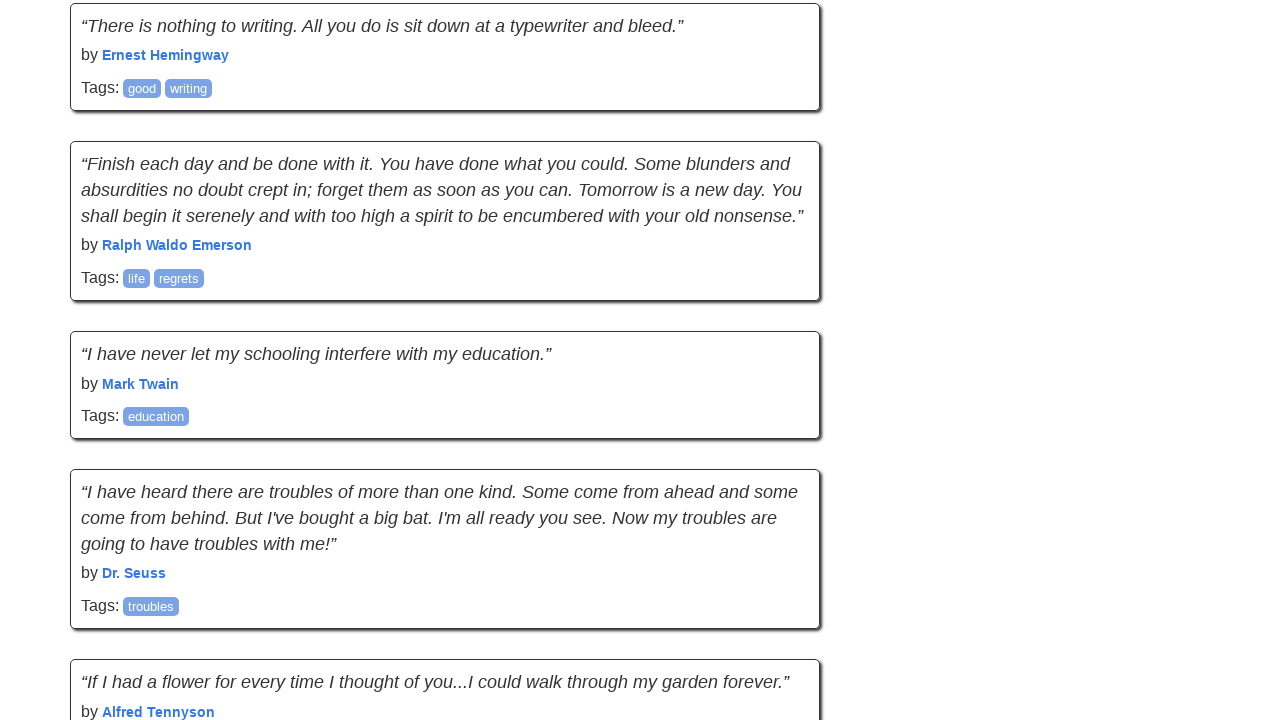

Retrieved updated scroll height of the page
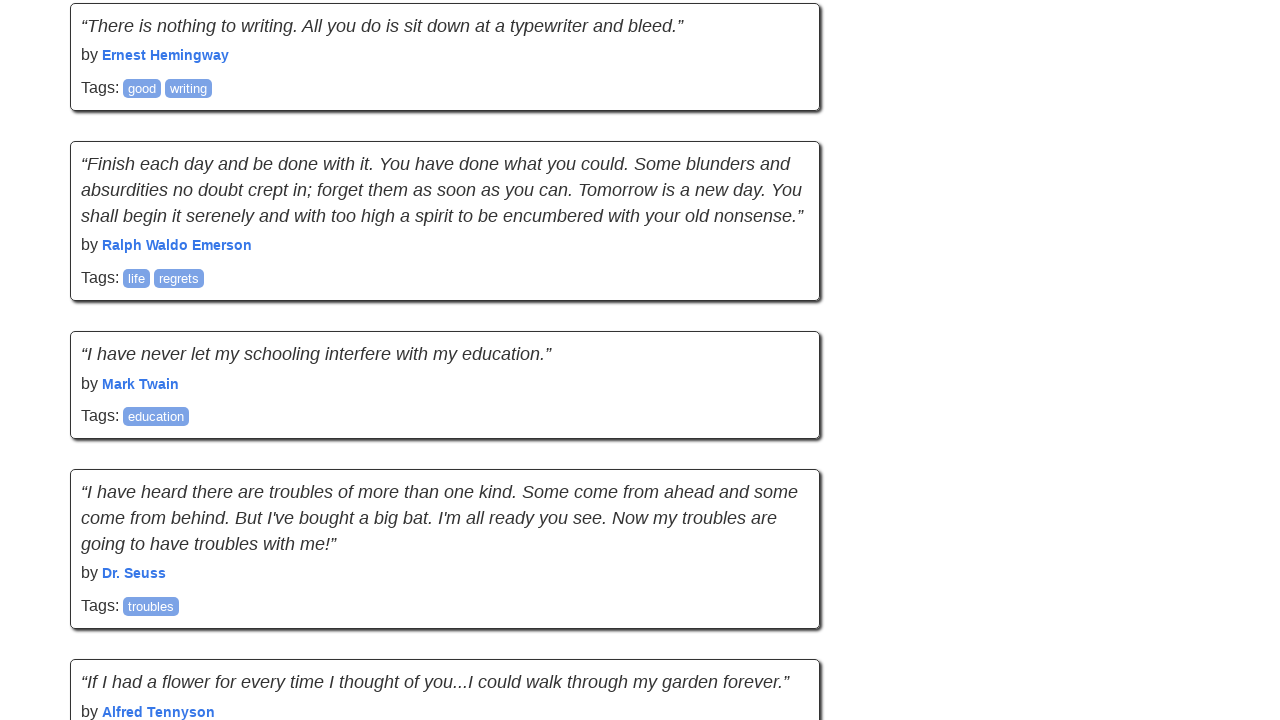

Scrolled to bottom of page (iteration 8)
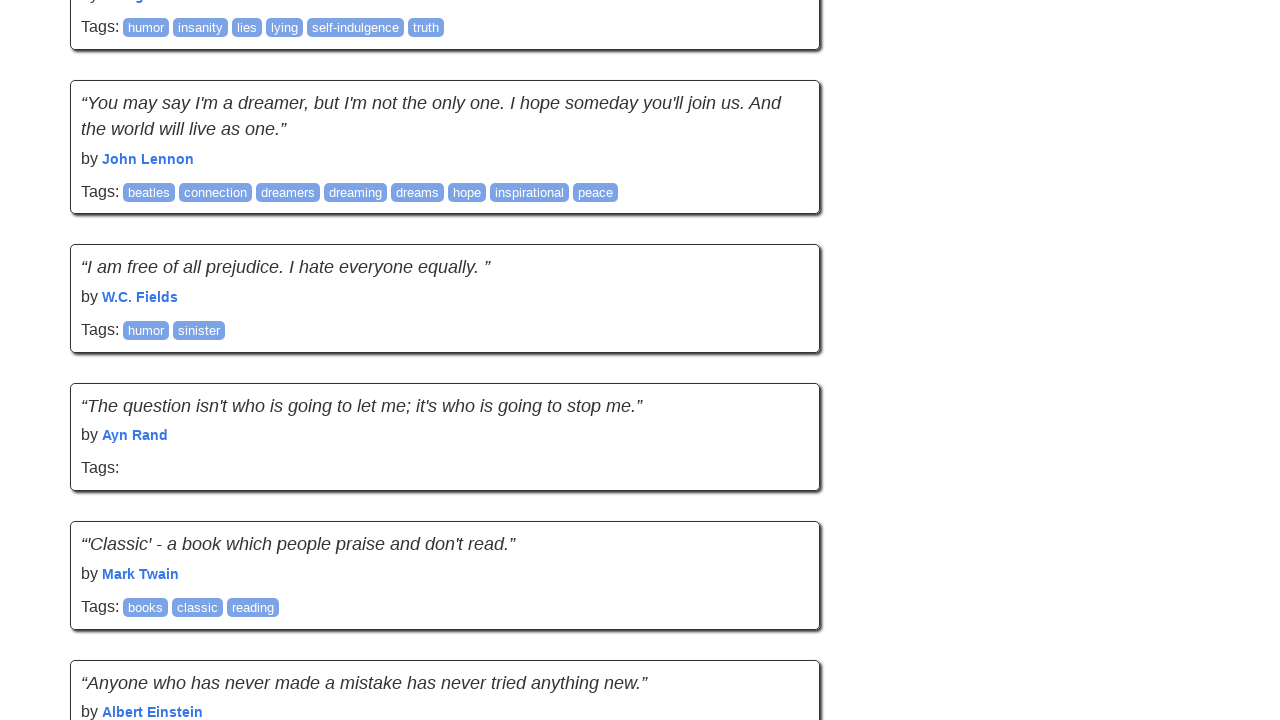

Waited 2 seconds for new content to load
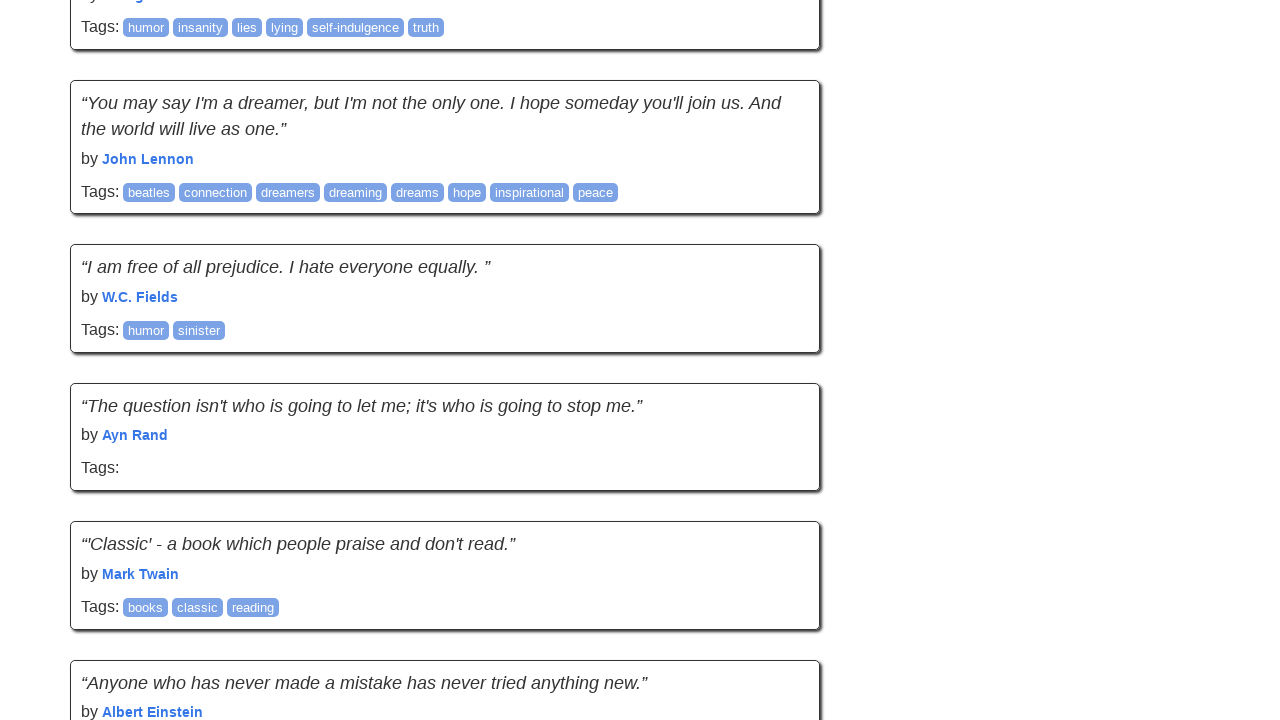

Retrieved updated scroll height of the page
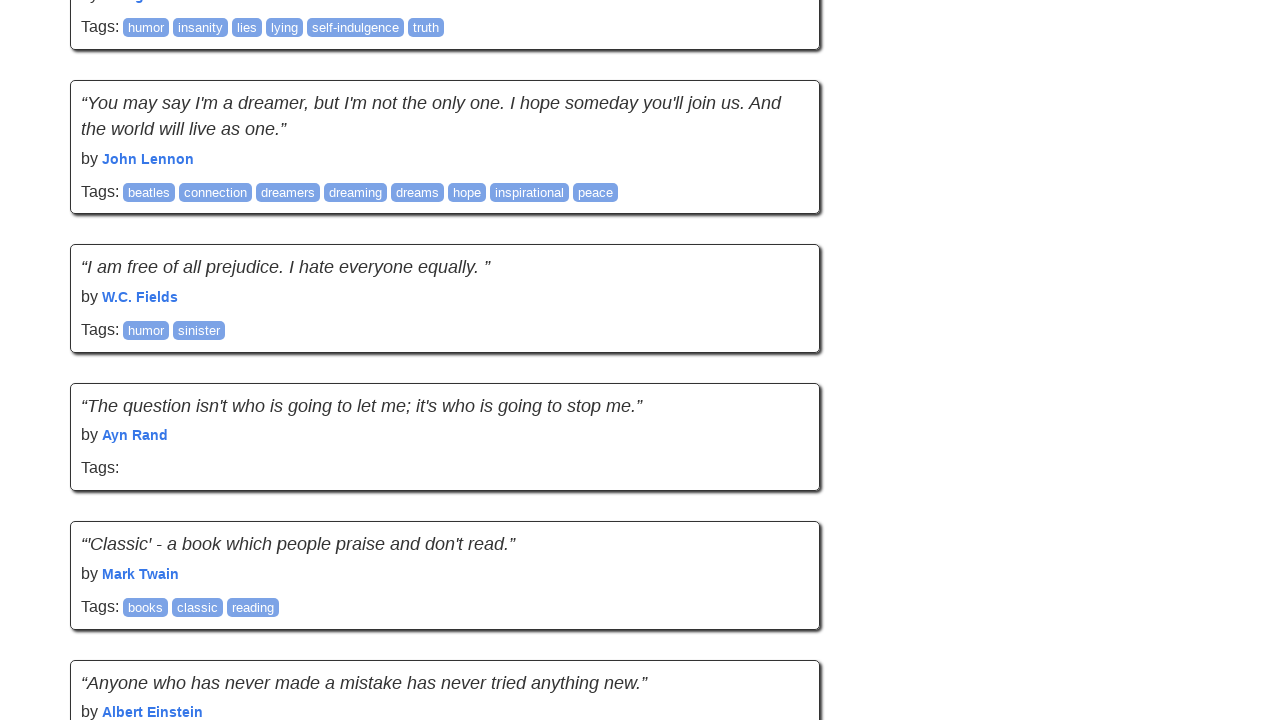

Scrolled to bottom of page (iteration 9)
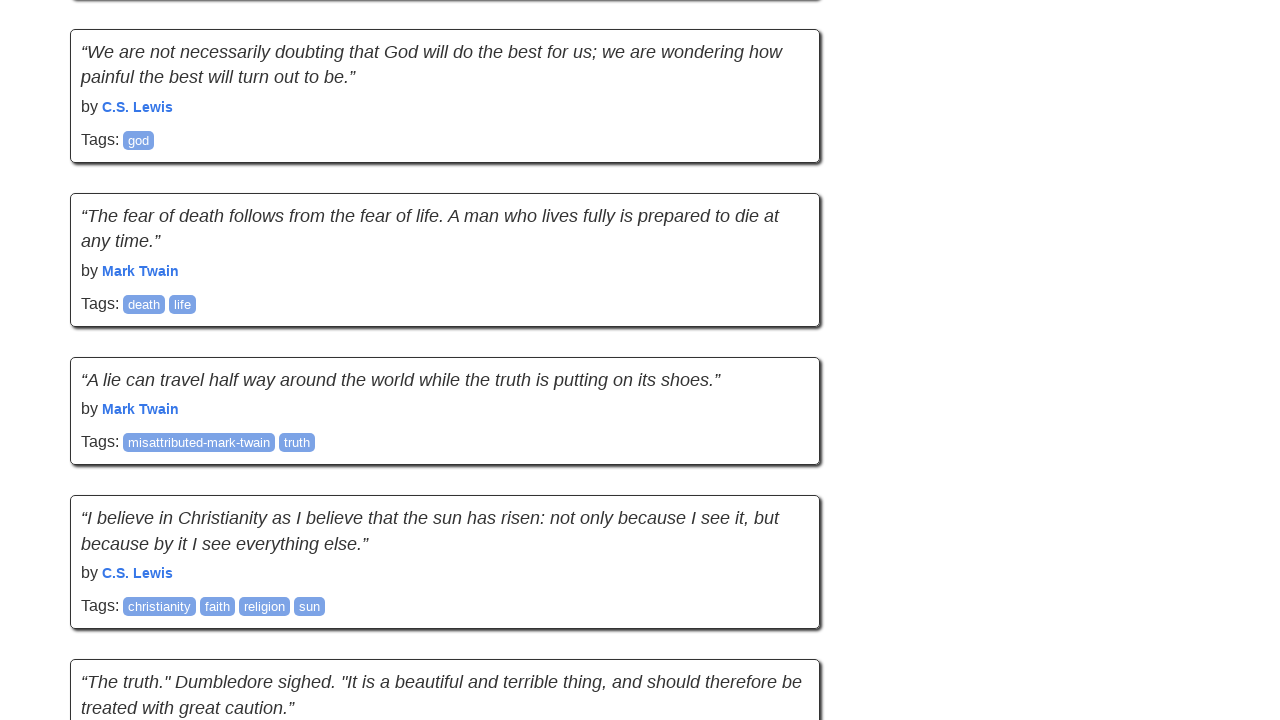

Waited 2 seconds for new content to load
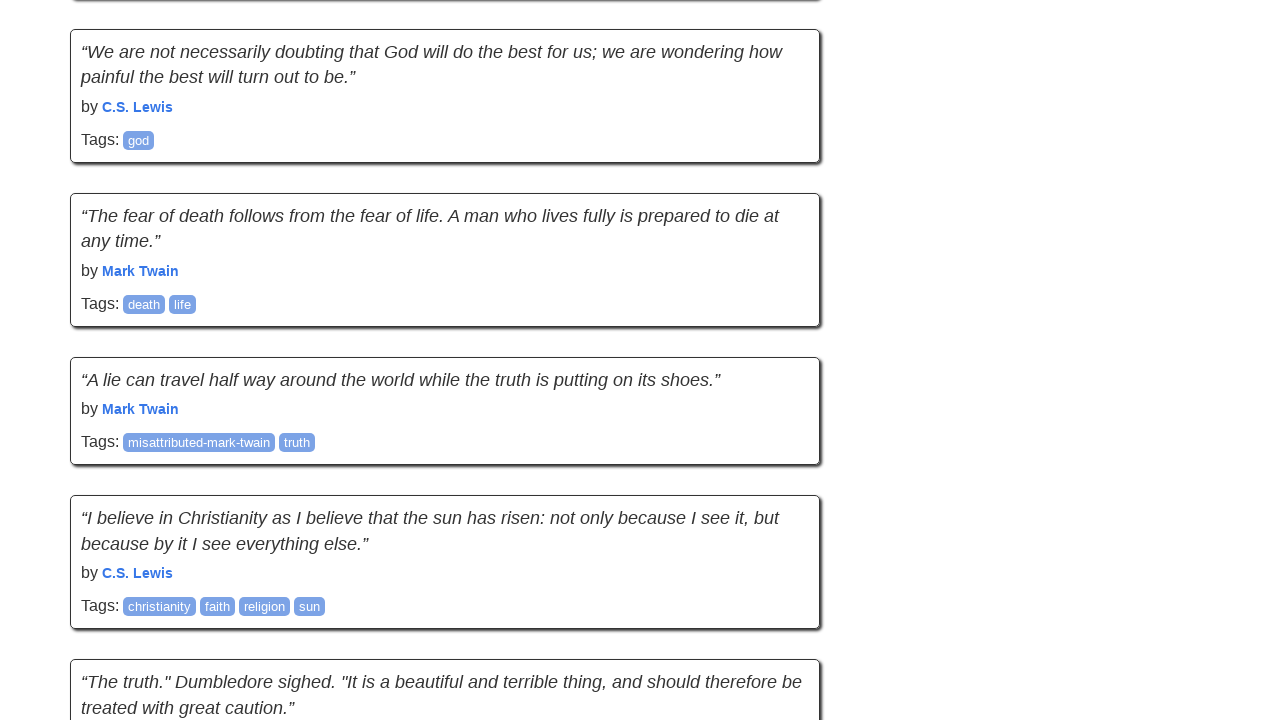

Retrieved updated scroll height of the page
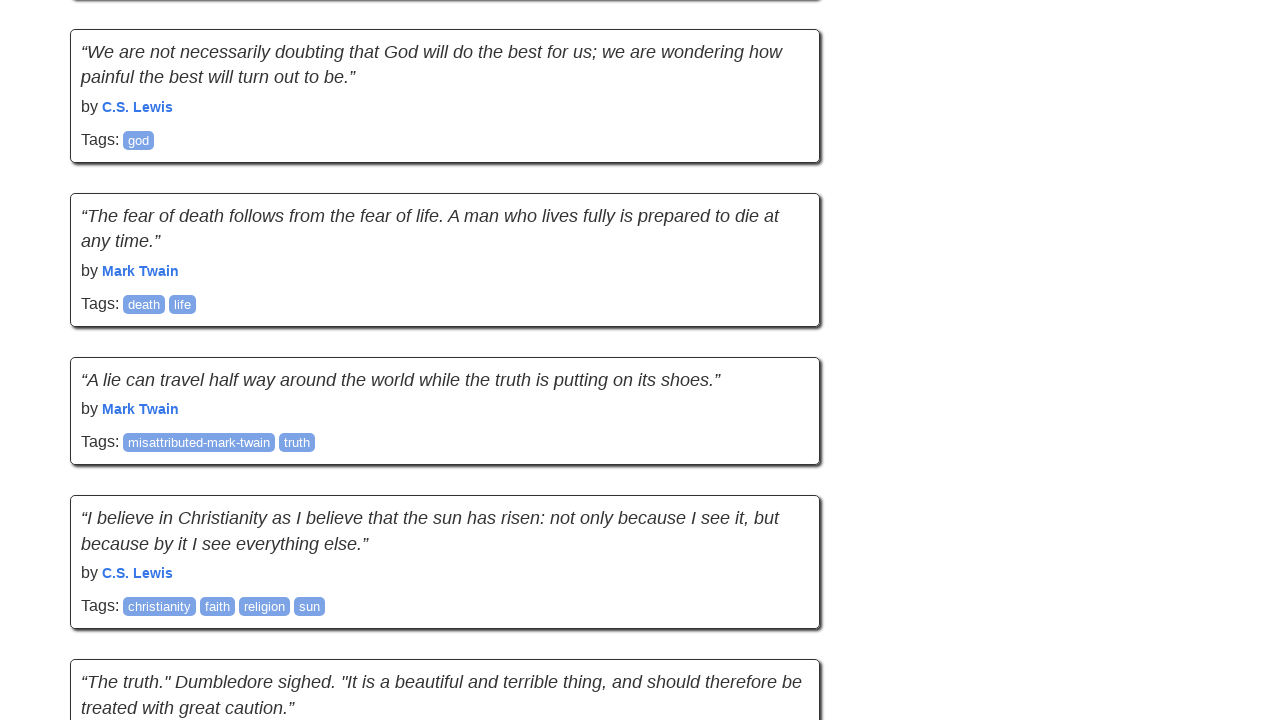

Scrolled to bottom of page (iteration 10)
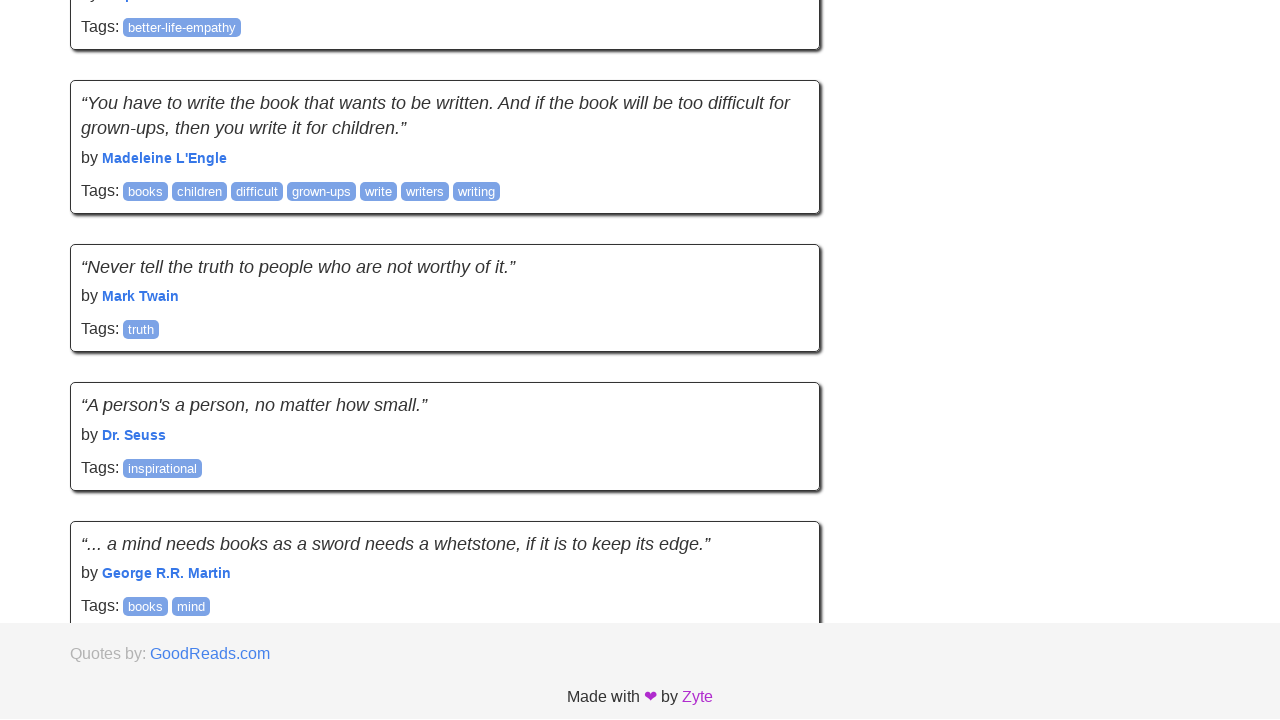

Waited 2 seconds for new content to load
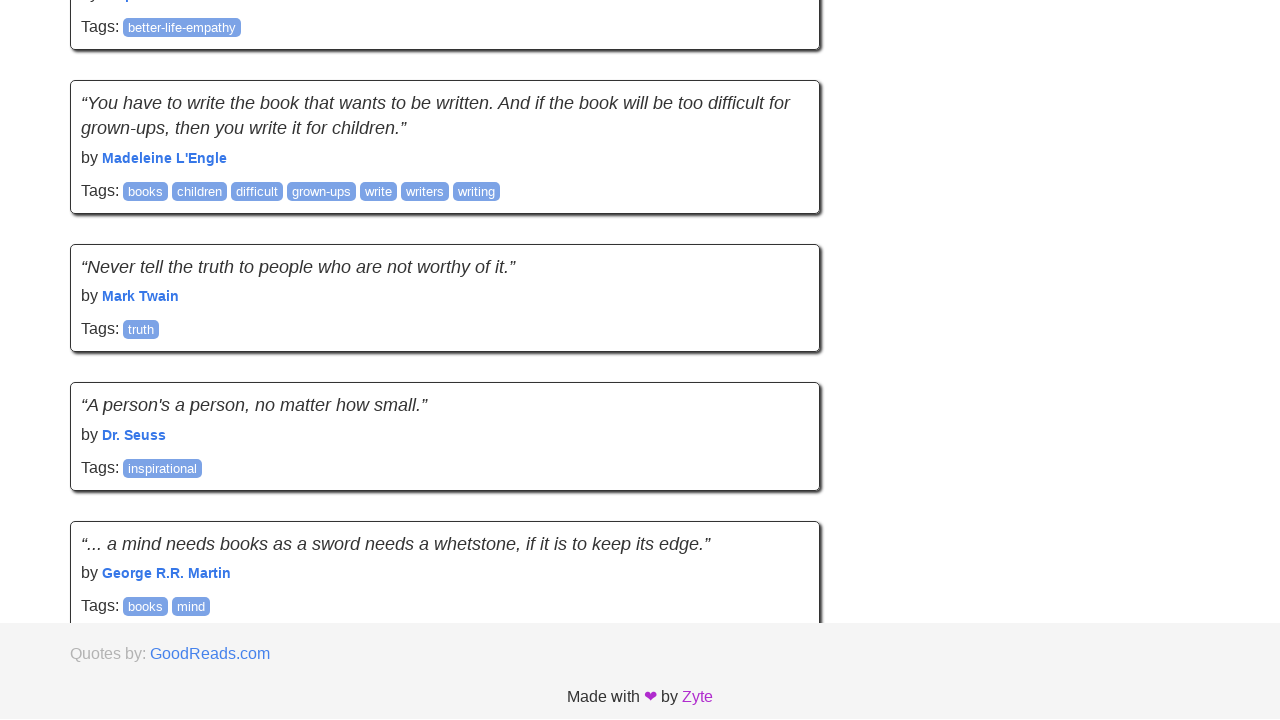

Retrieved updated scroll height of the page
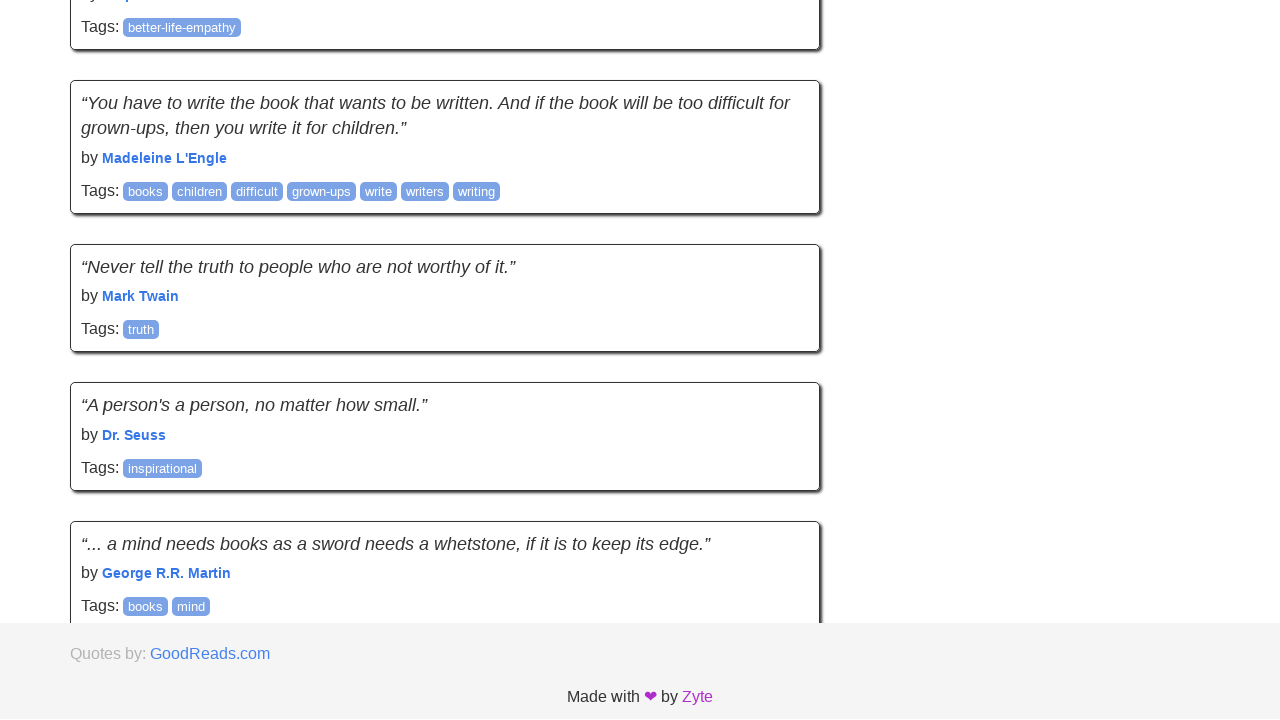

No new content loaded - reached bottom of infinite scroll
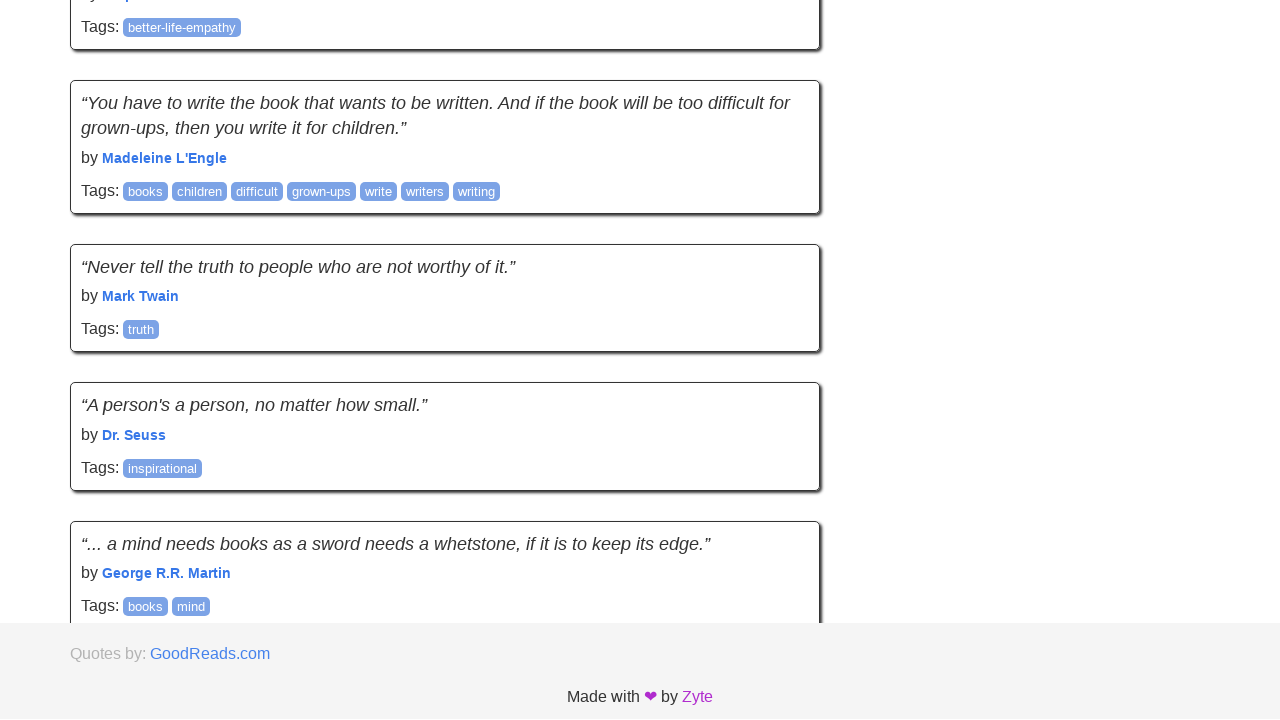

Verified quotes are still present after scrolling completed
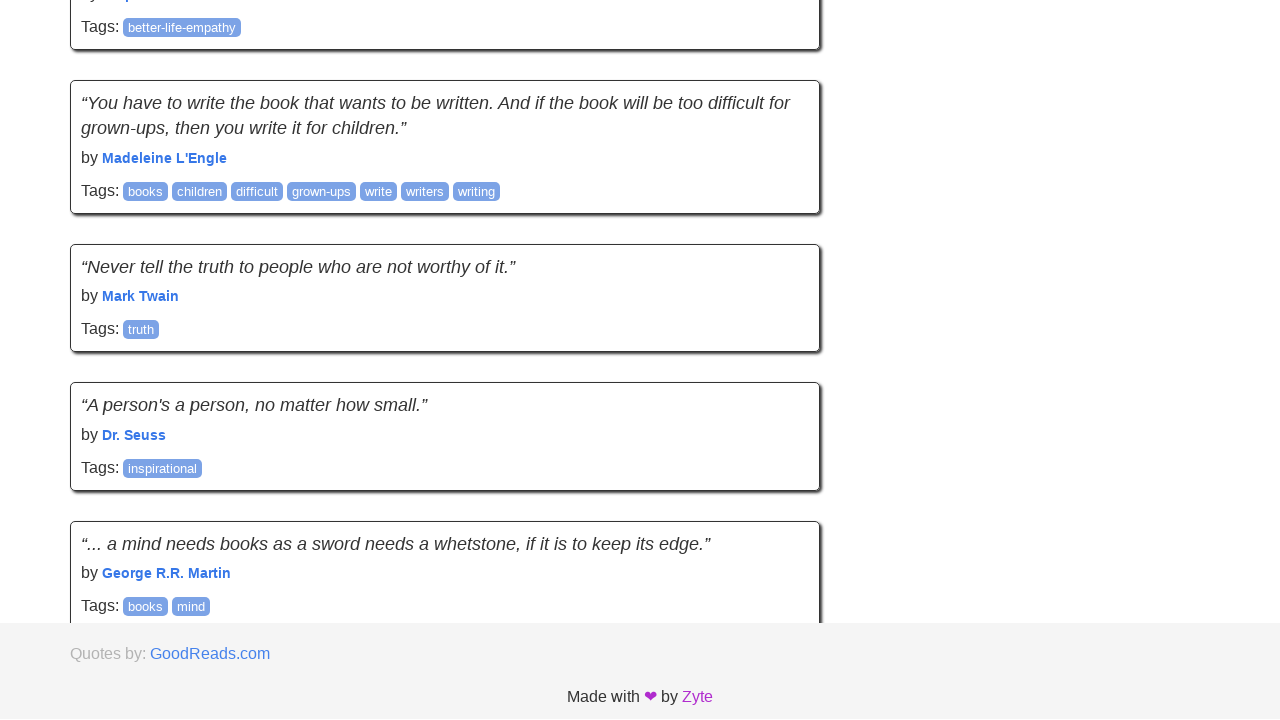

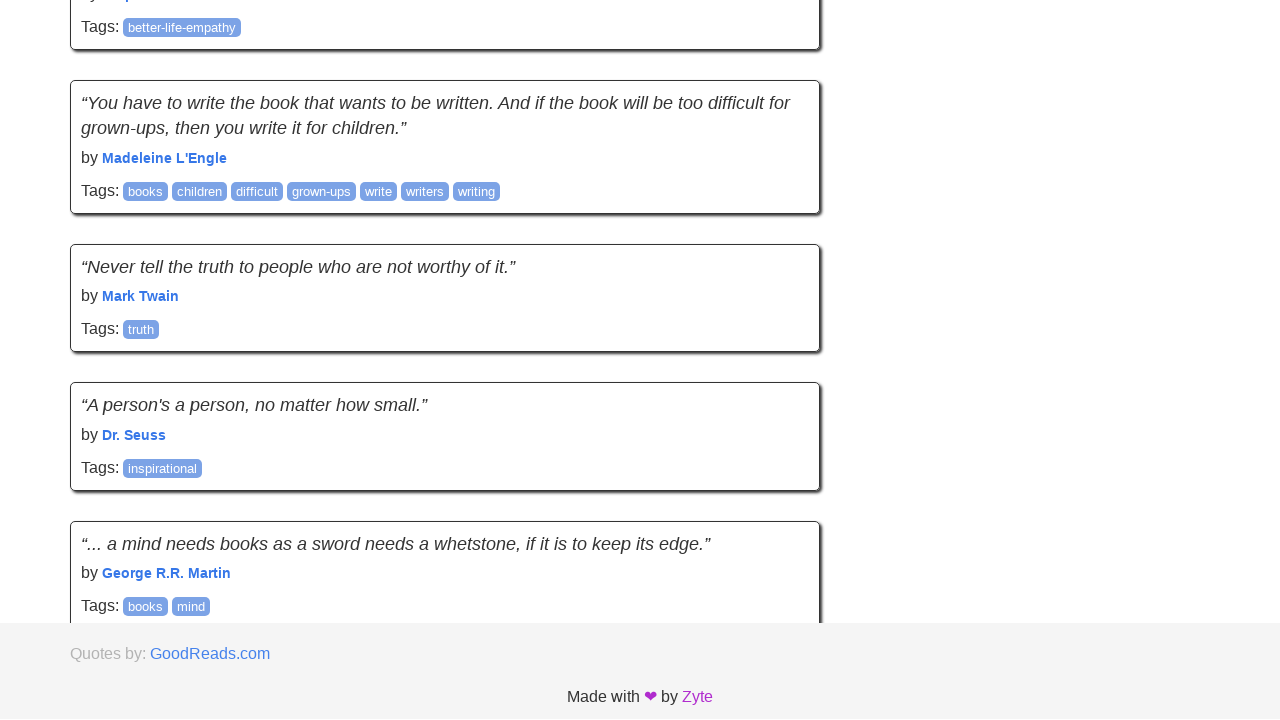